Tests searching for books on the Steimatzky Israeli bookstore website by navigating to search results and verifying product items are displayed

Starting URL: https://www.steimatzky.co.il/catalogsearch/result/?q=משחק%20הכס

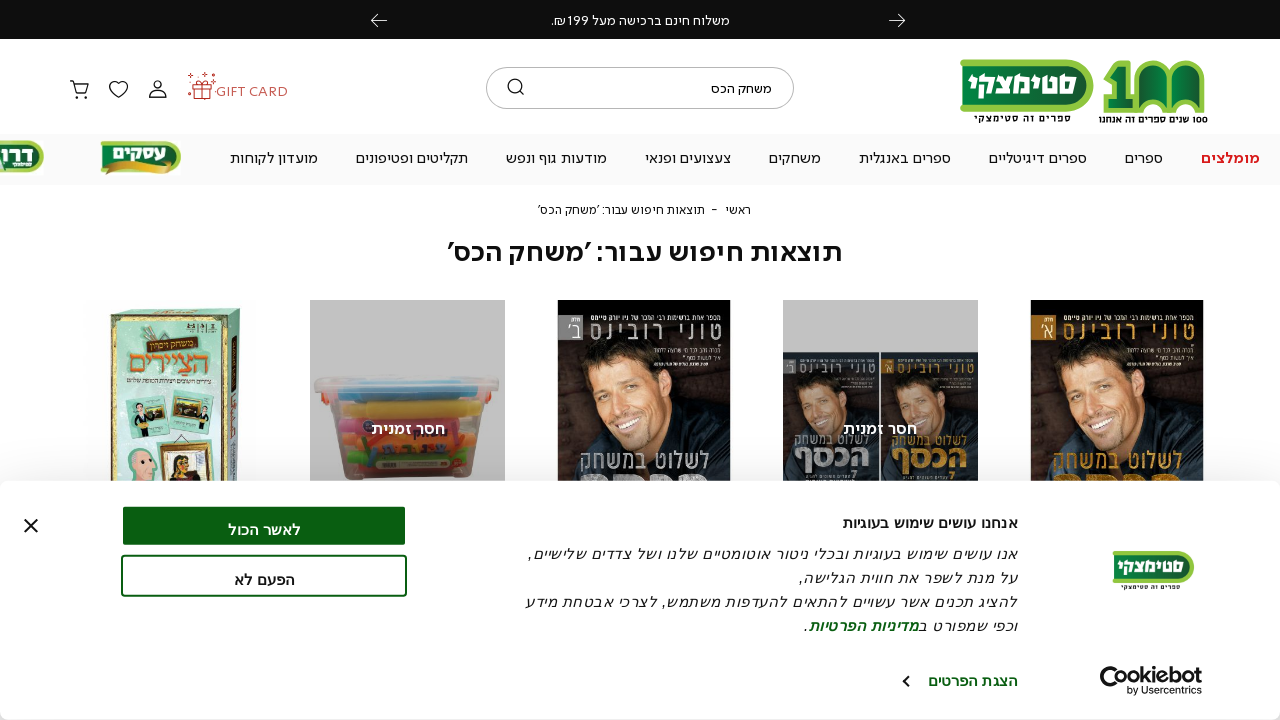

Waited for product search results to load
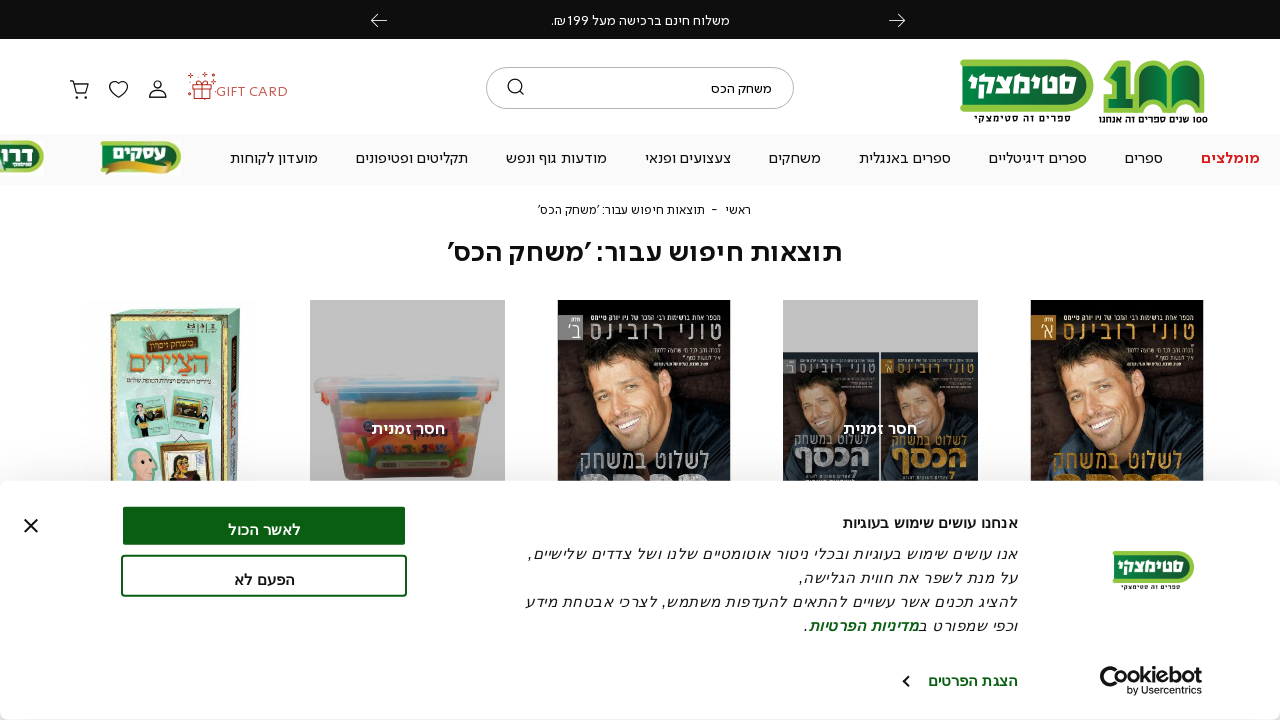

Verified book product items are displayed with SKU data
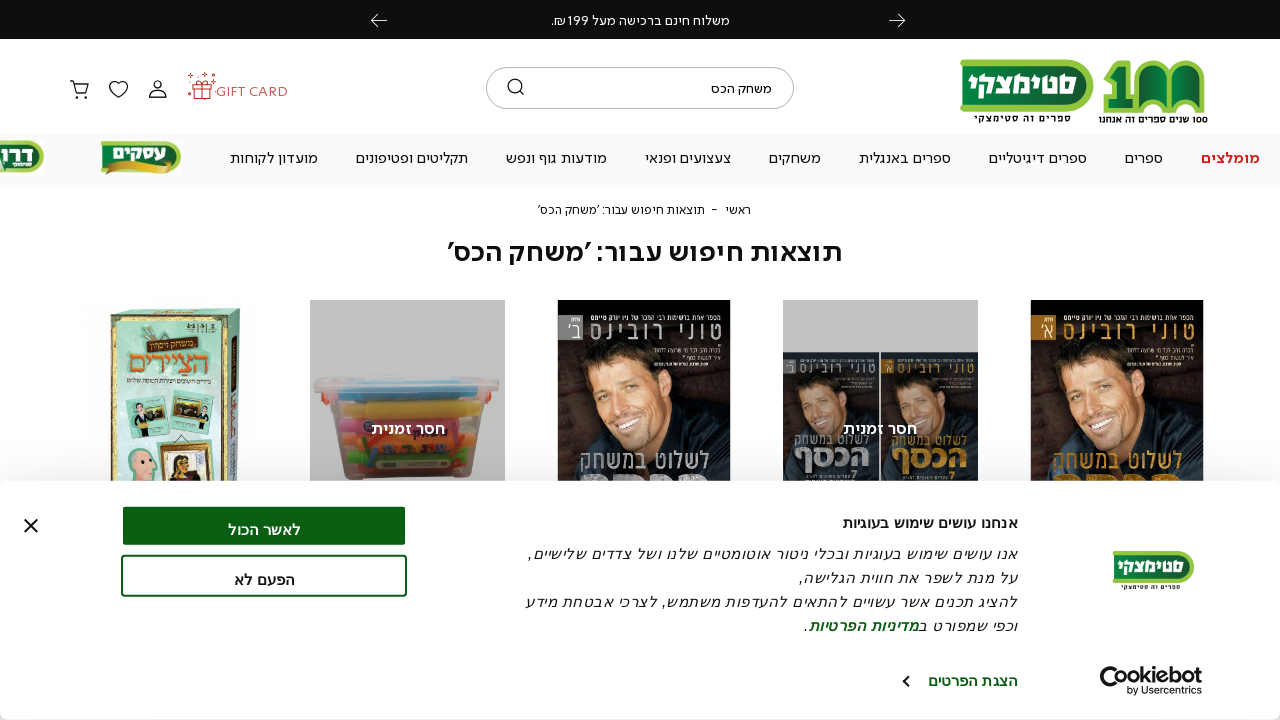

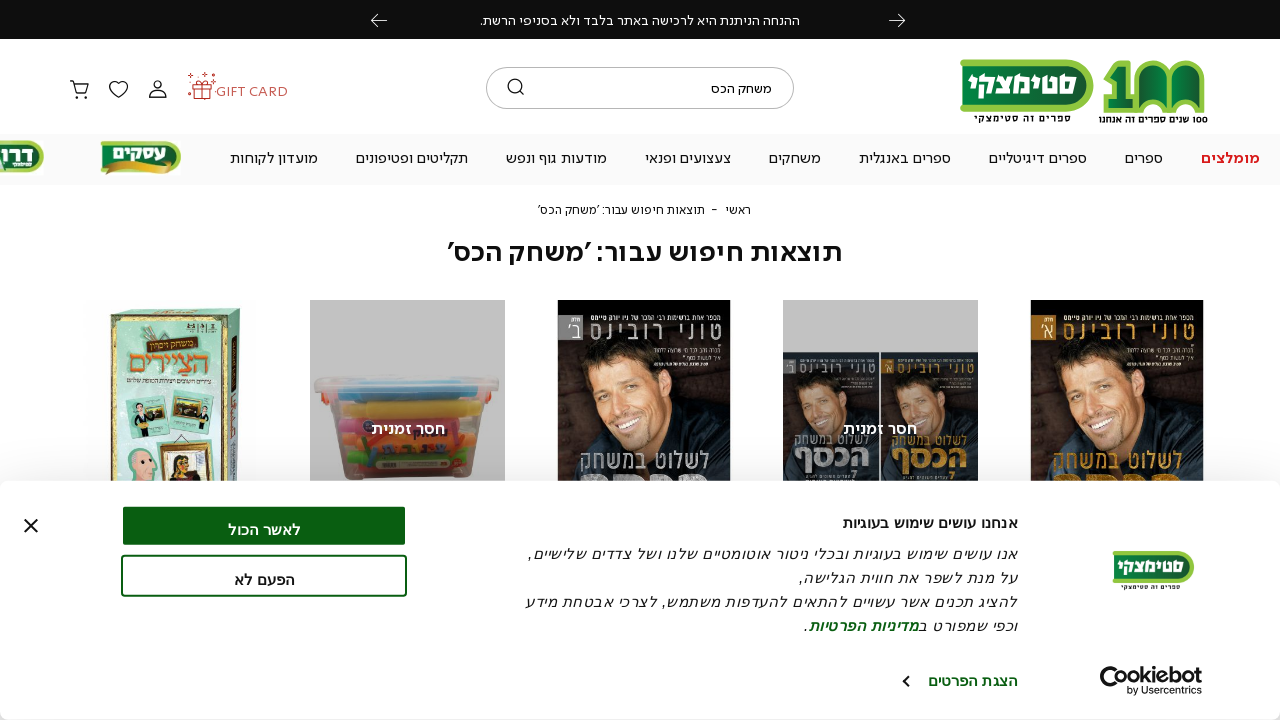